Tests navigation to Browse Languages section, clicks on M submenu, and verifies the last language in the table is MySQL

Starting URL: http://www.99-bottles-of-beer.net/

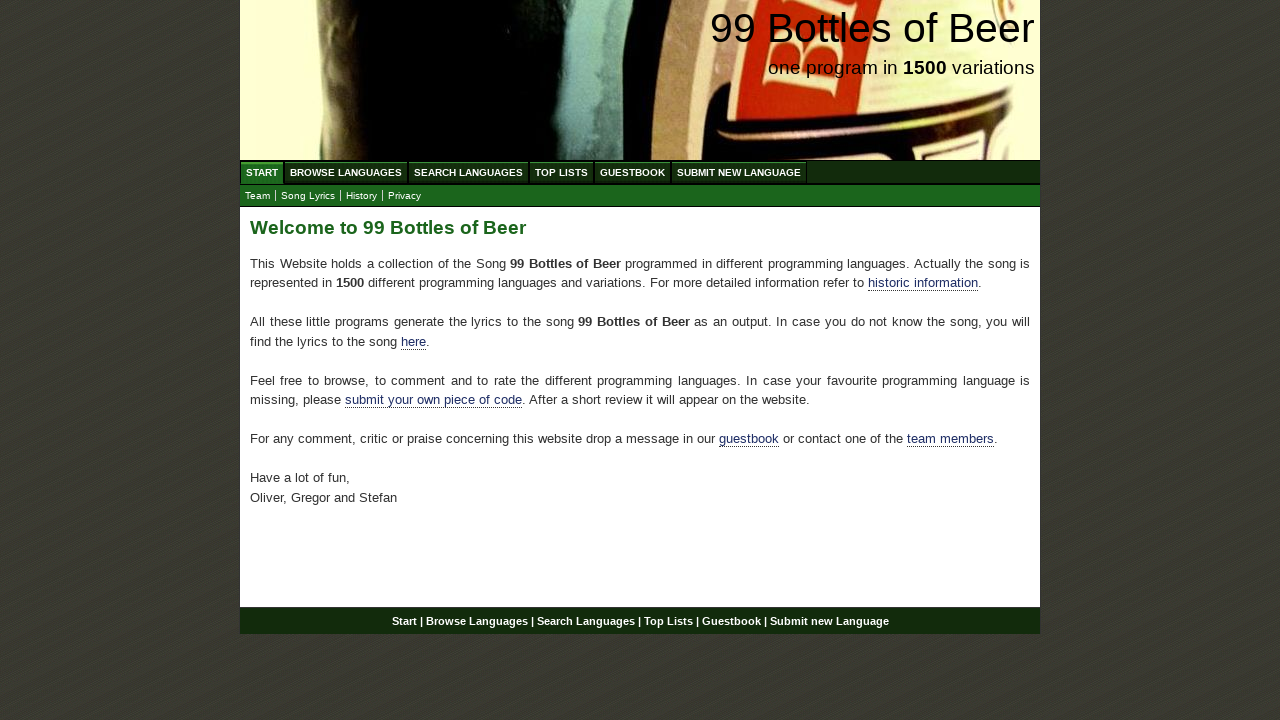

Clicked on Browse Languages menu item at (346, 172) on xpath=//ul[@id='menu']/li/a[@href='/abc.html']
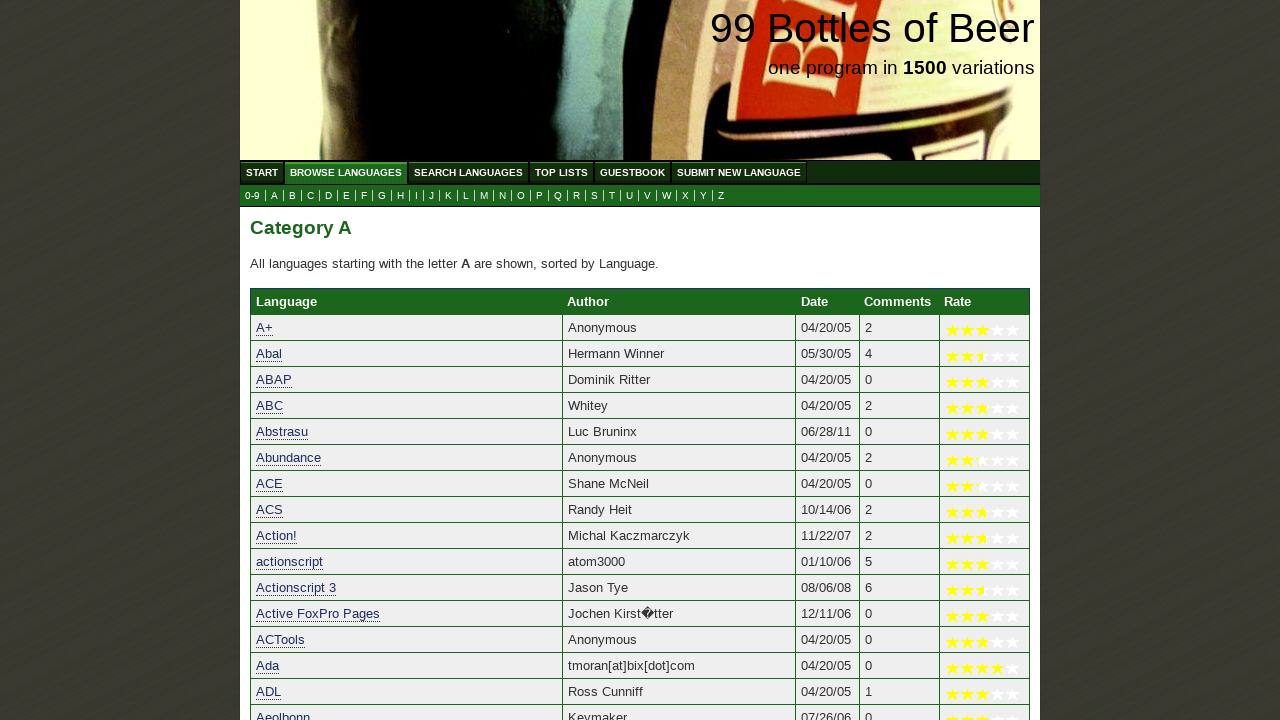

Clicked on M submenu to filter languages at (484, 196) on xpath=//ul[@id='submenu']/li/a[@href='m.html']
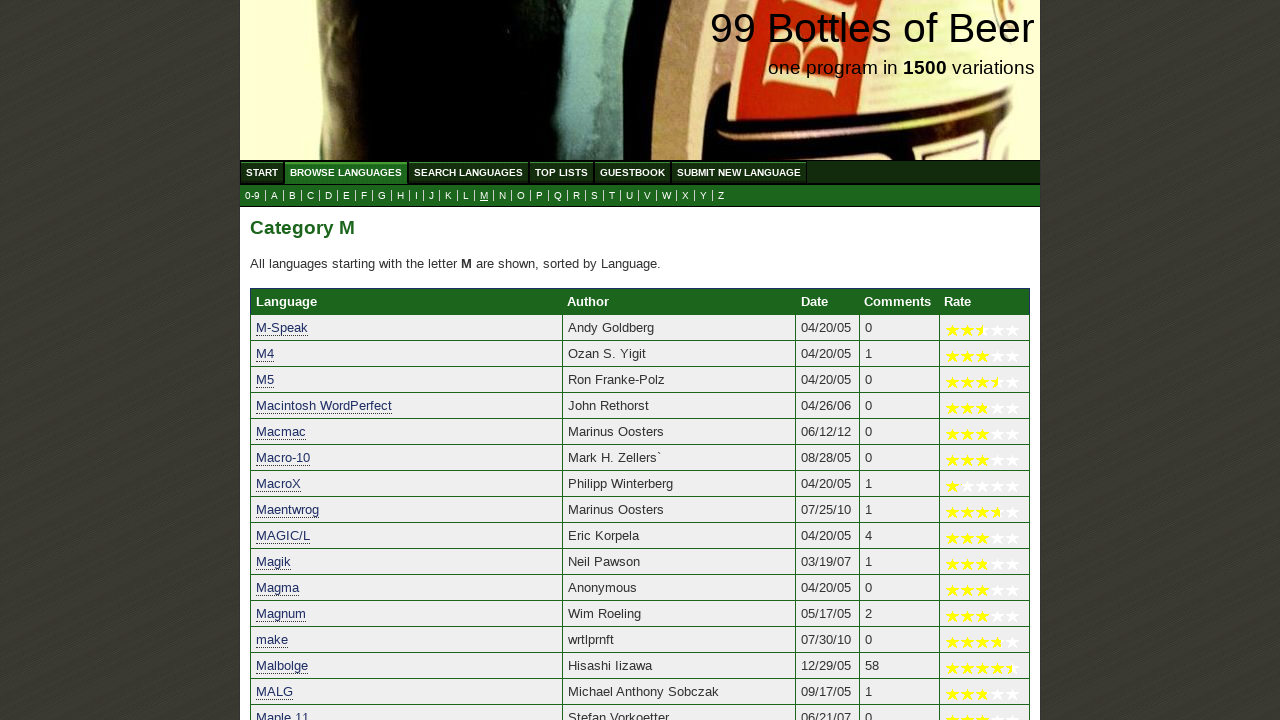

Waited for language table to load with M languages
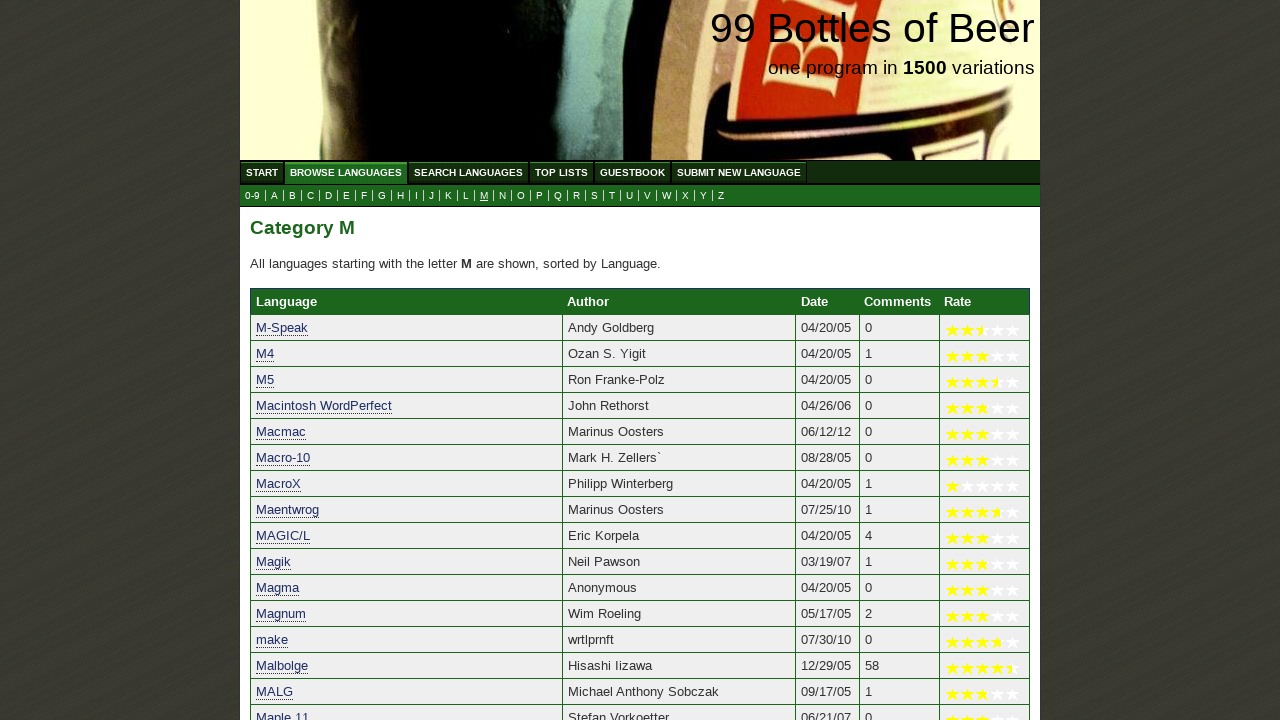

Retrieved last language in table: MySQL
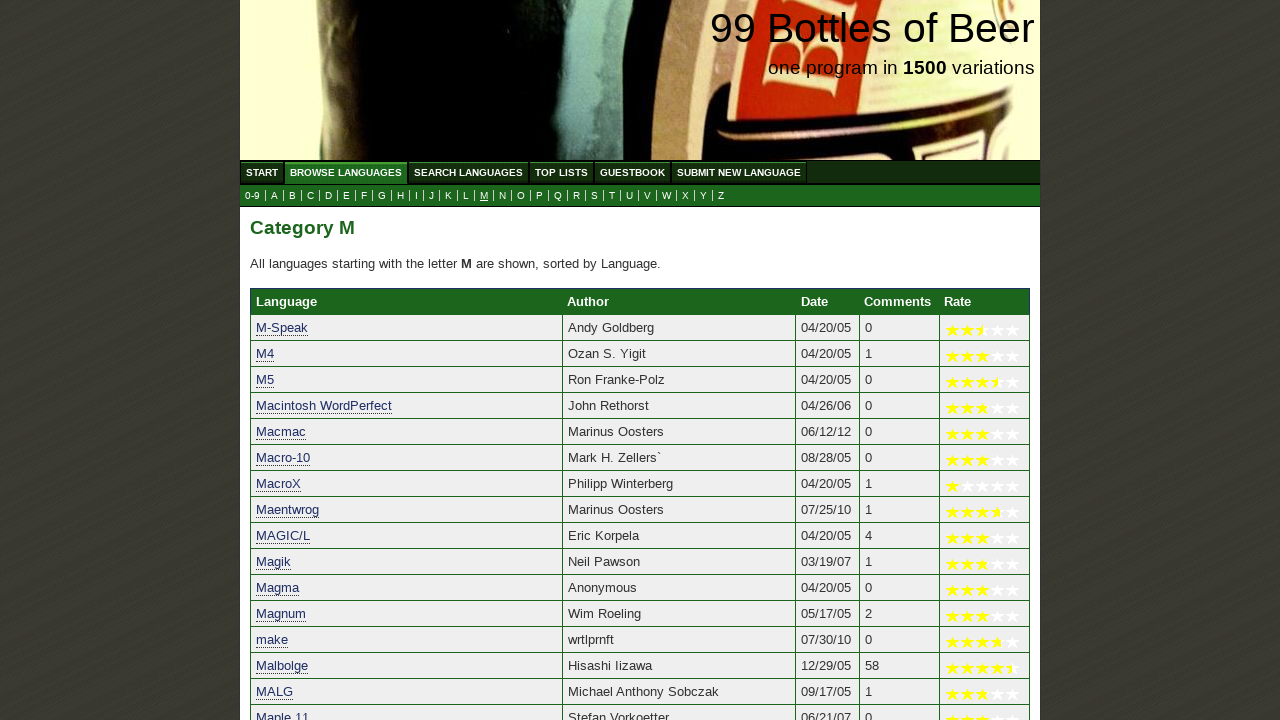

Verified that the last language in the M section is MySQL
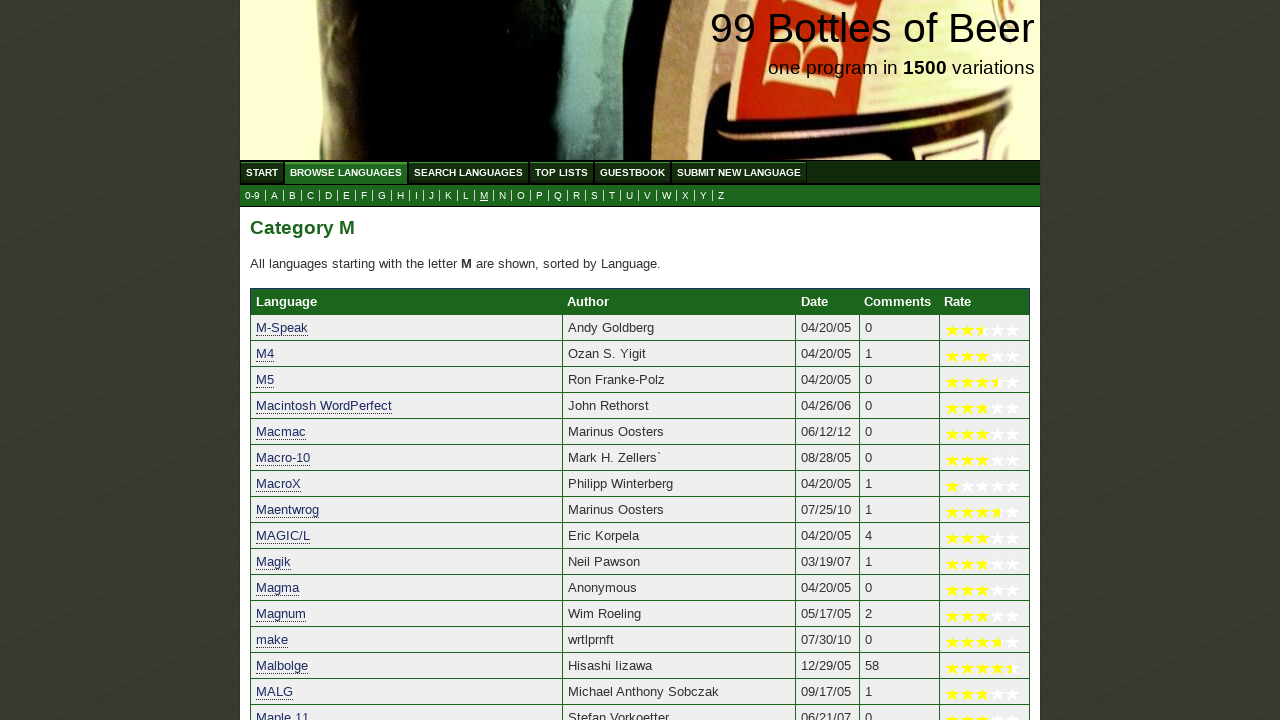

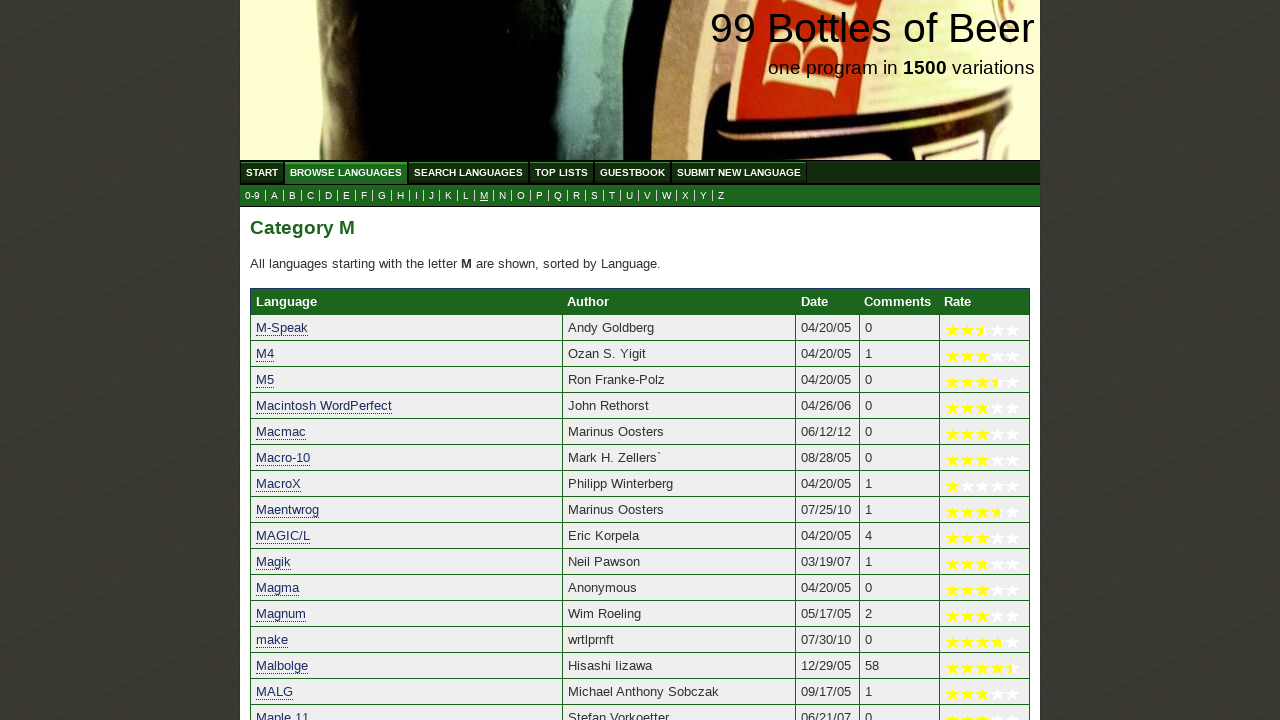